Tests a verification button click and validates that a success message appears

Starting URL: http://suninjuly.github.io/wait1.html

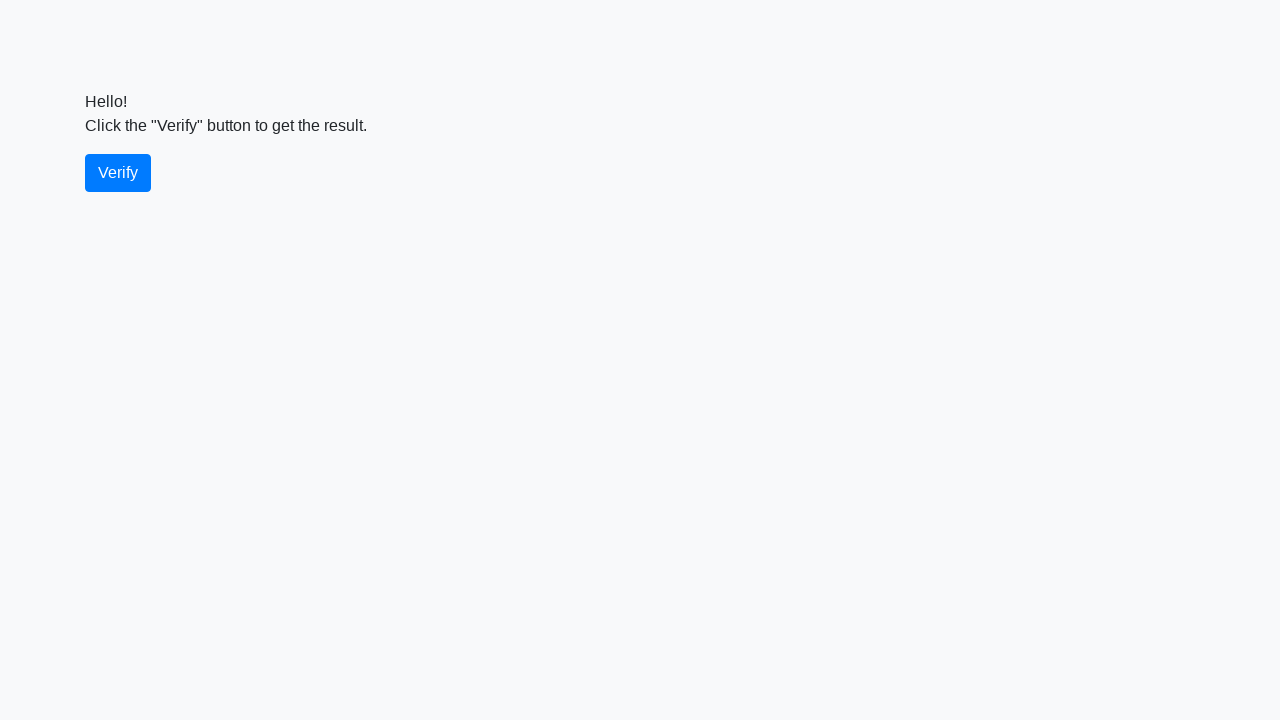

Navigated to test page
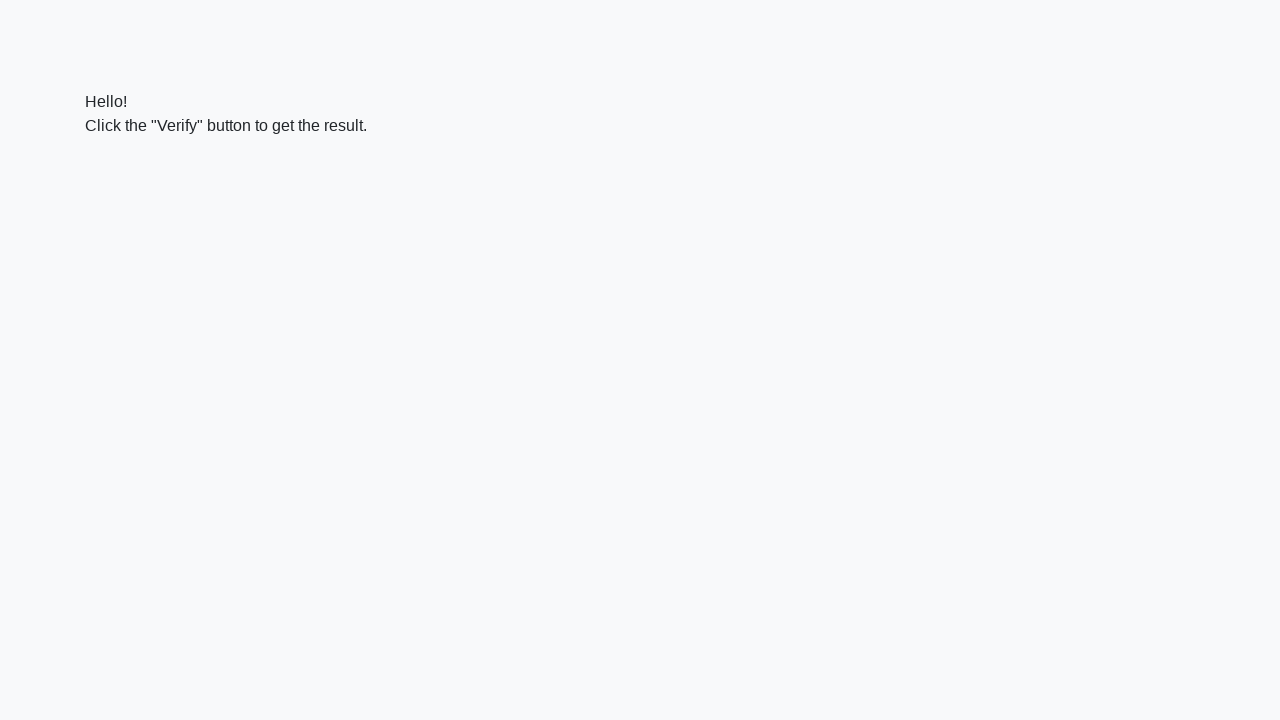

Clicked the verify button at (118, 173) on #verify
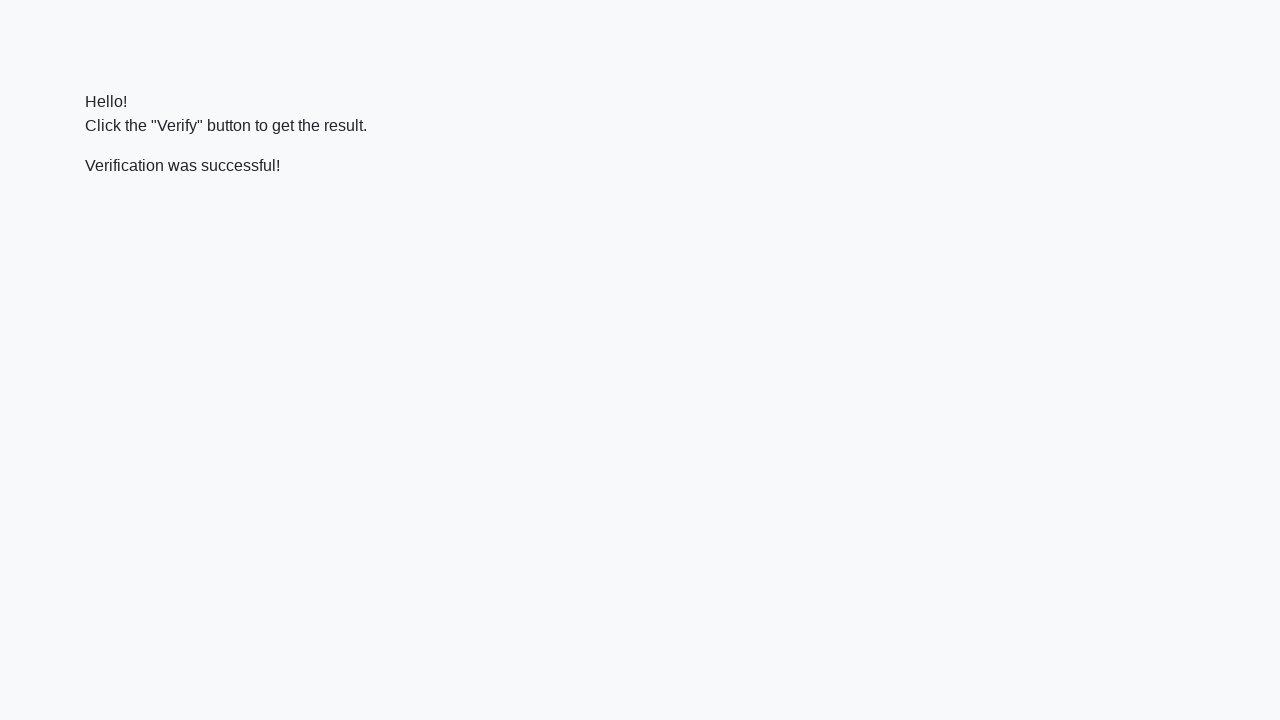

Success message appeared after verification
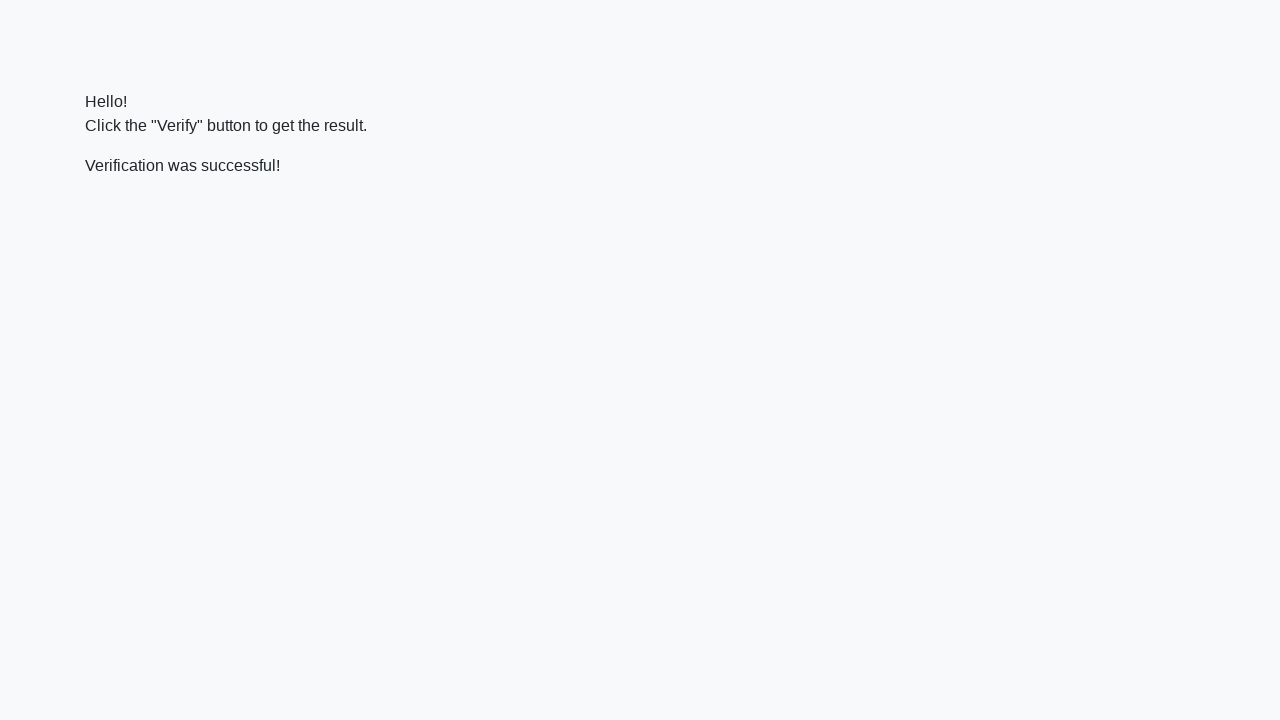

Verified success message contains 'successful' text
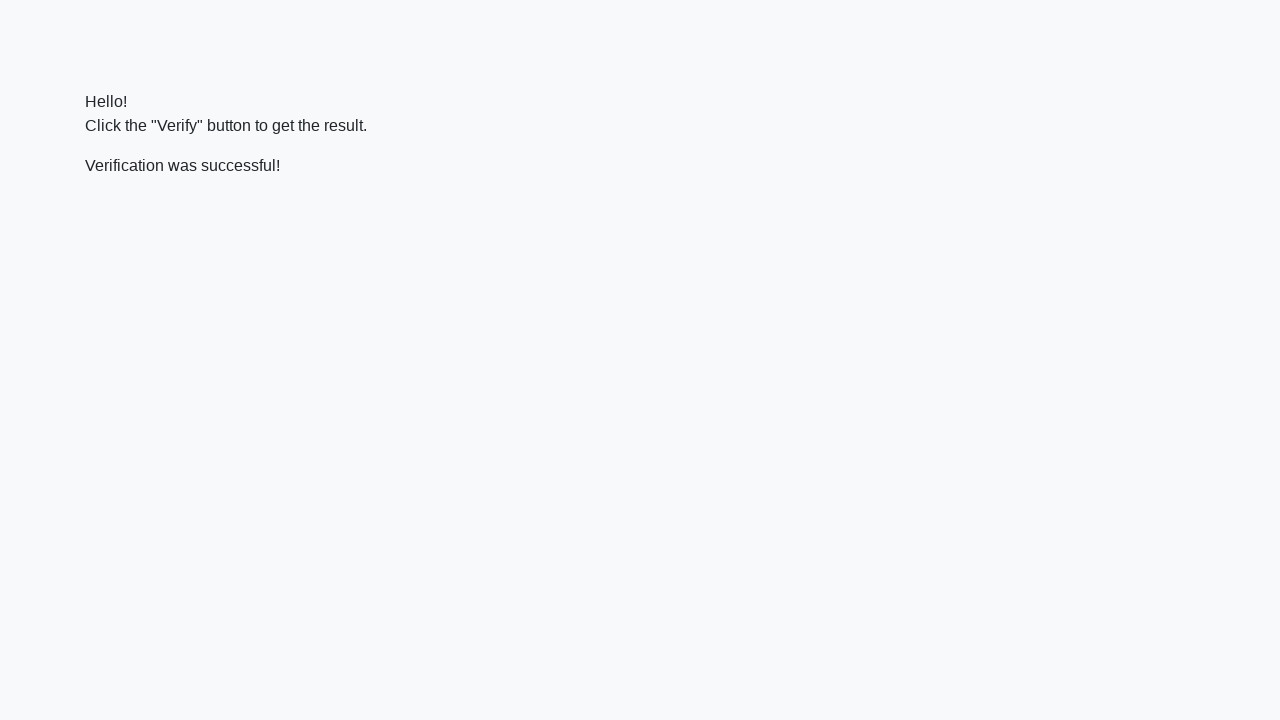

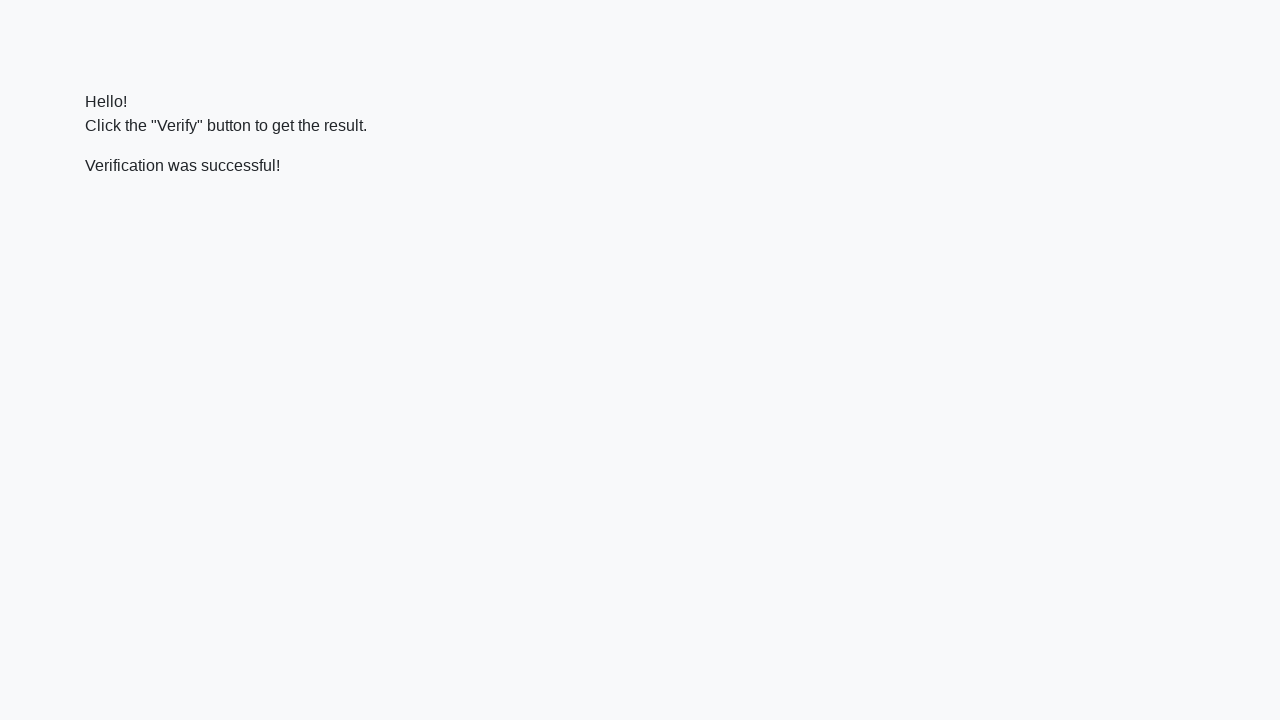